Tests a registration form by filling required fields (name, surname, email) and submitting the form to verify successful registration

Starting URL: http://suninjuly.github.io/registration1.html

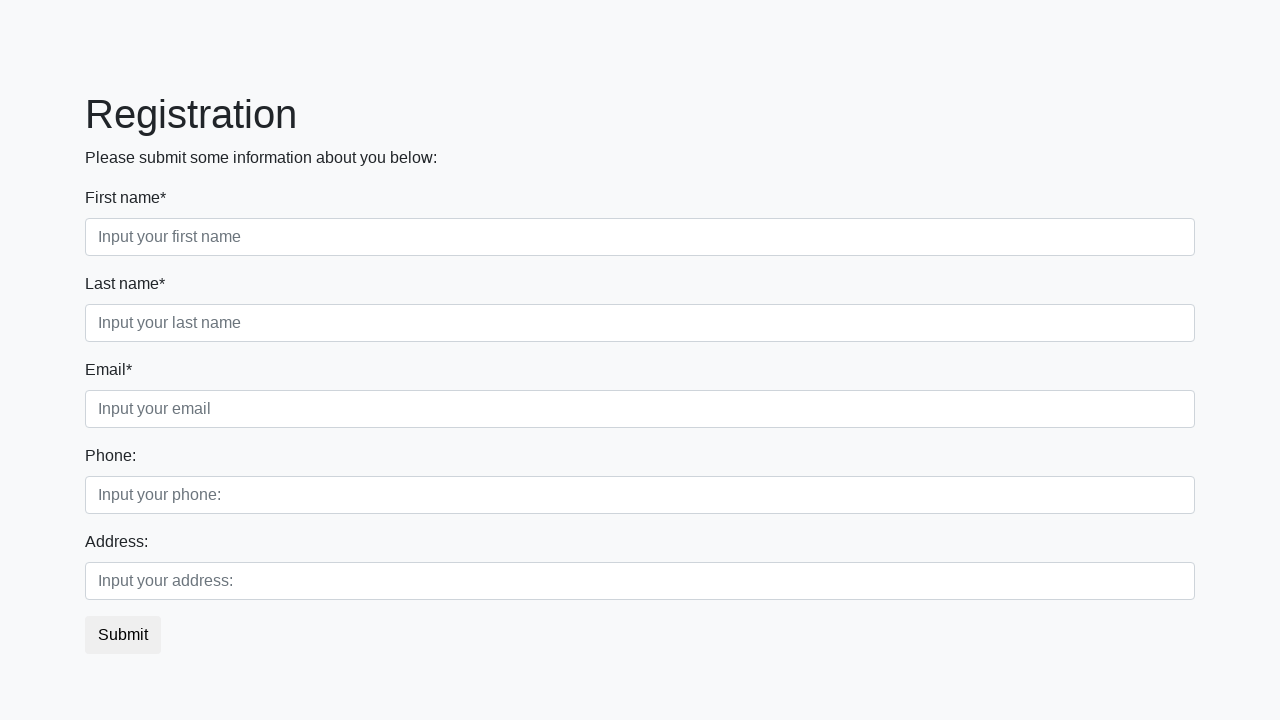

Filled first name field with 'John' on input[required].first
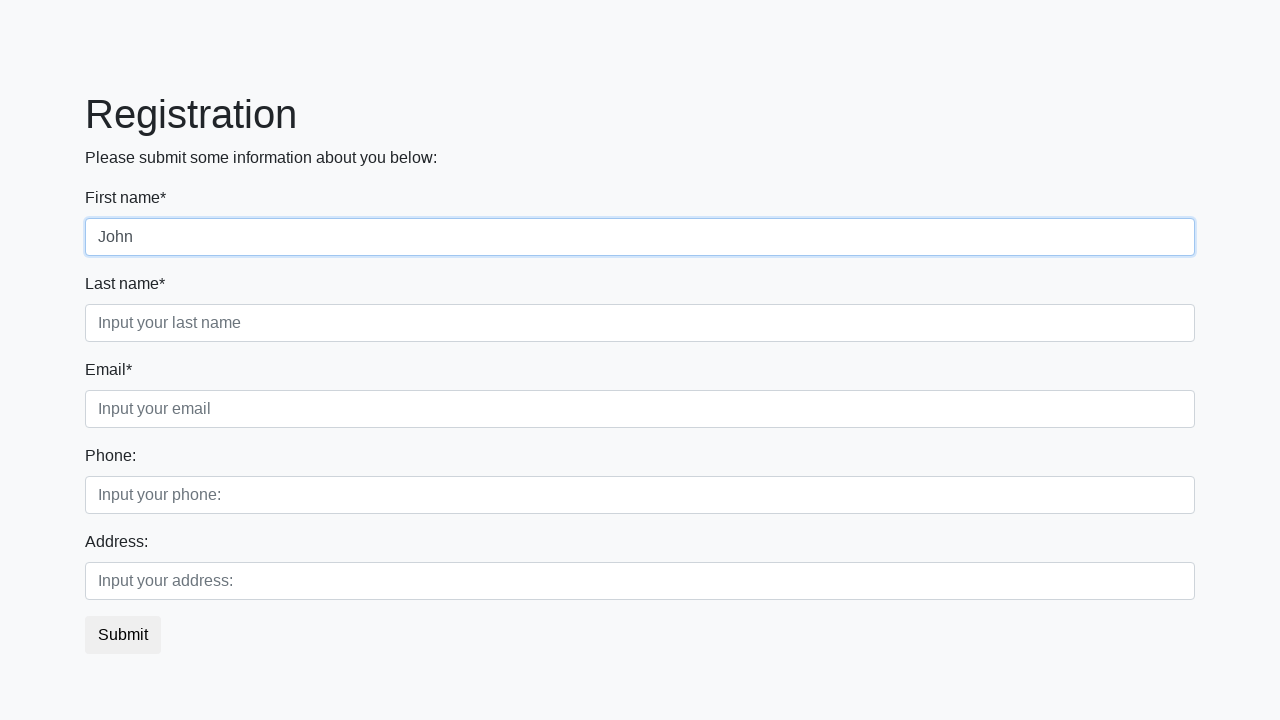

Filled last name field with 'Smith' on input[required].second
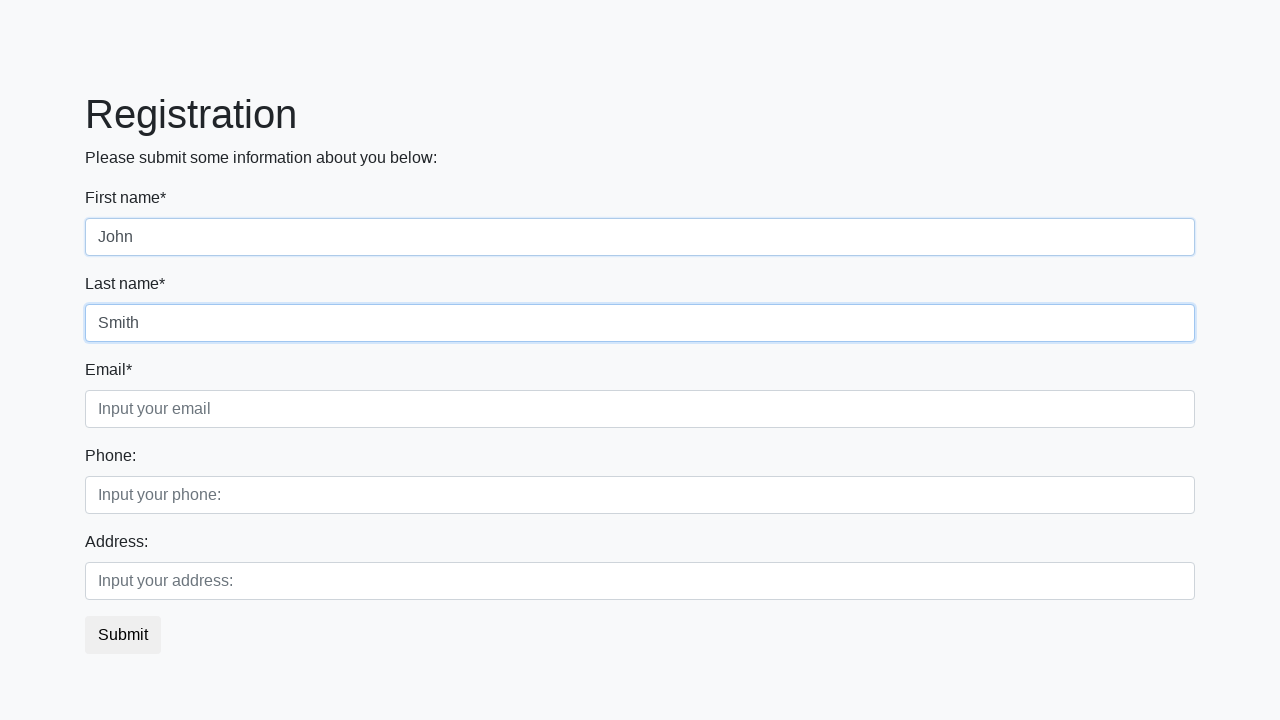

Filled email field with 'john.smith@example.com' on input[required].third
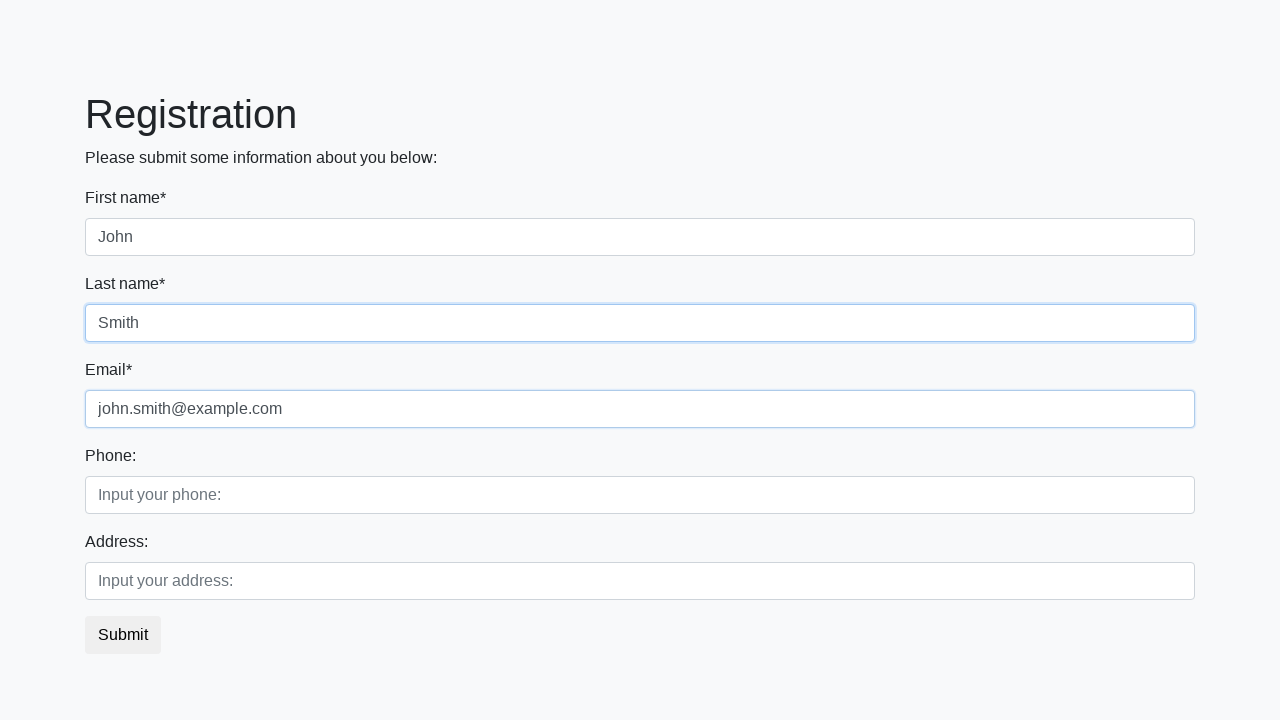

Clicked submit button to register at (123, 635) on button.btn
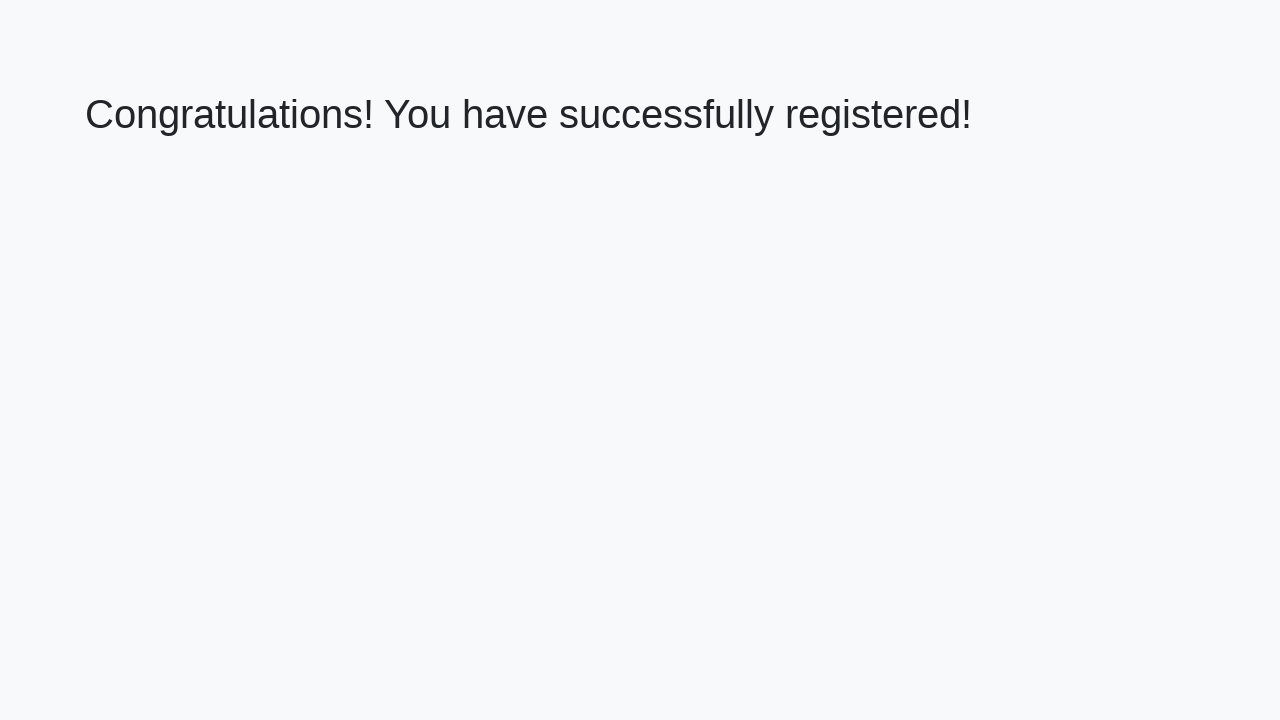

Success message h1 element loaded
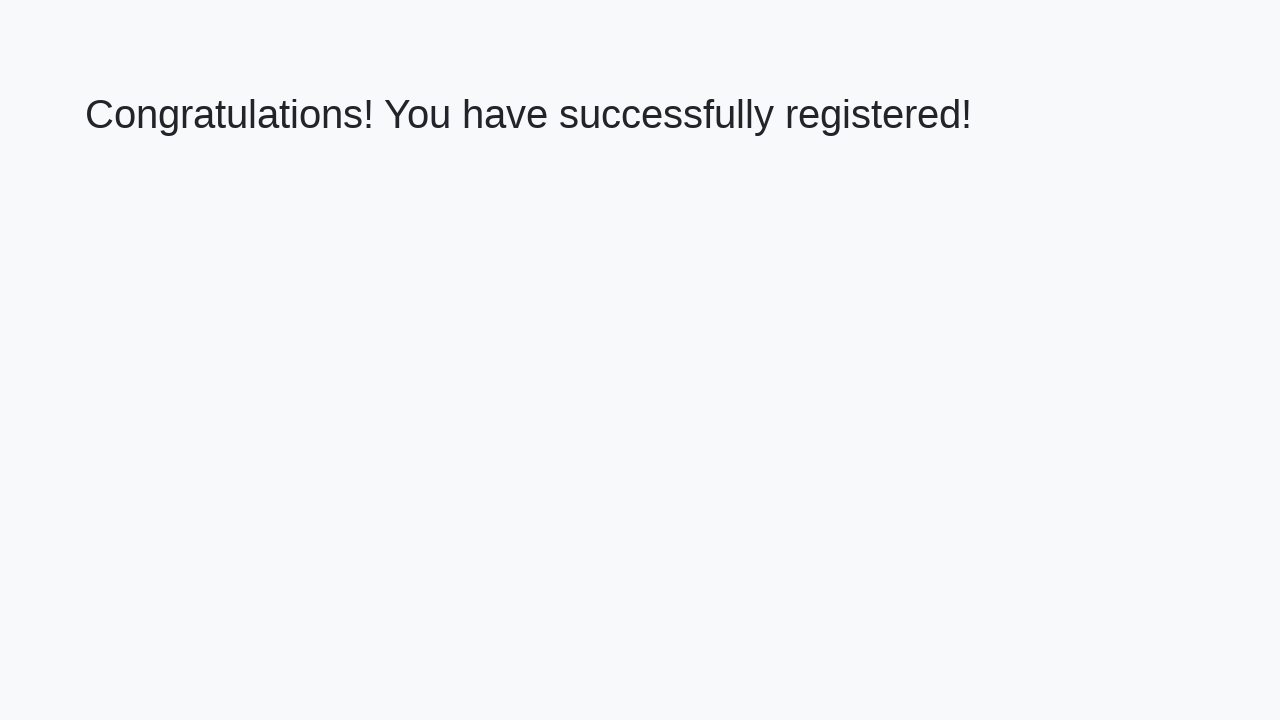

Retrieved success message text content
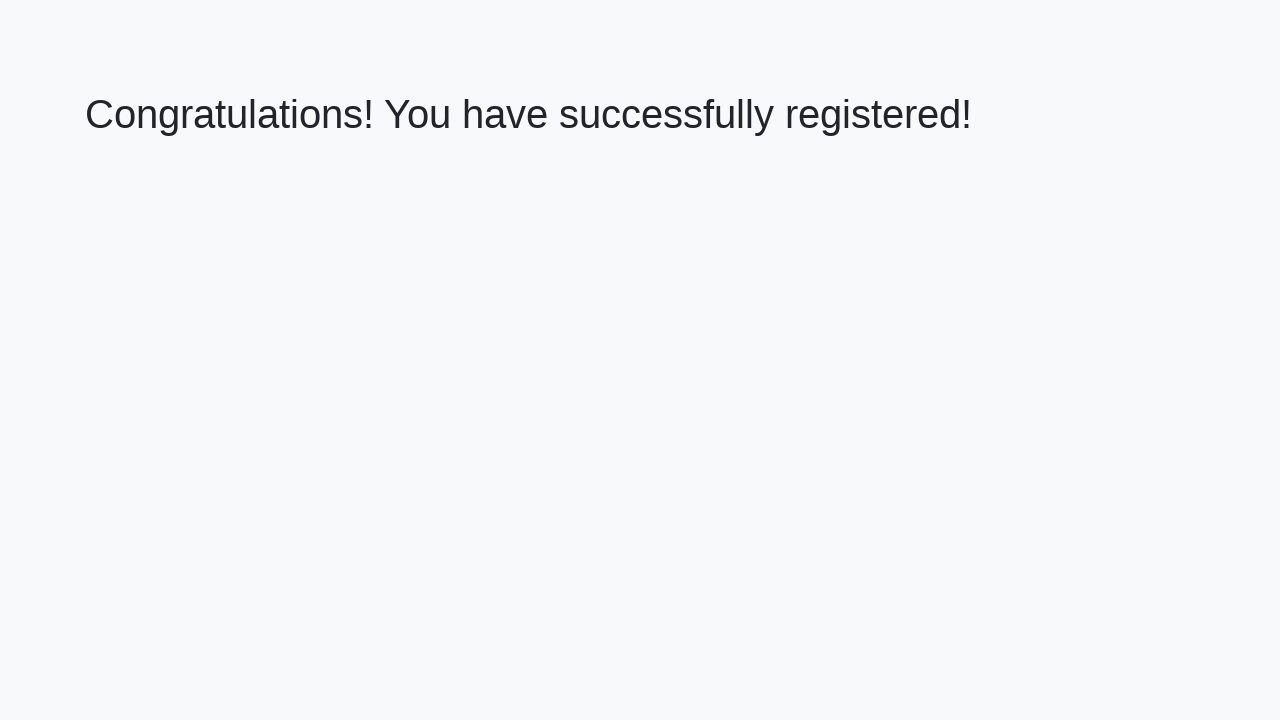

Verified successful registration message
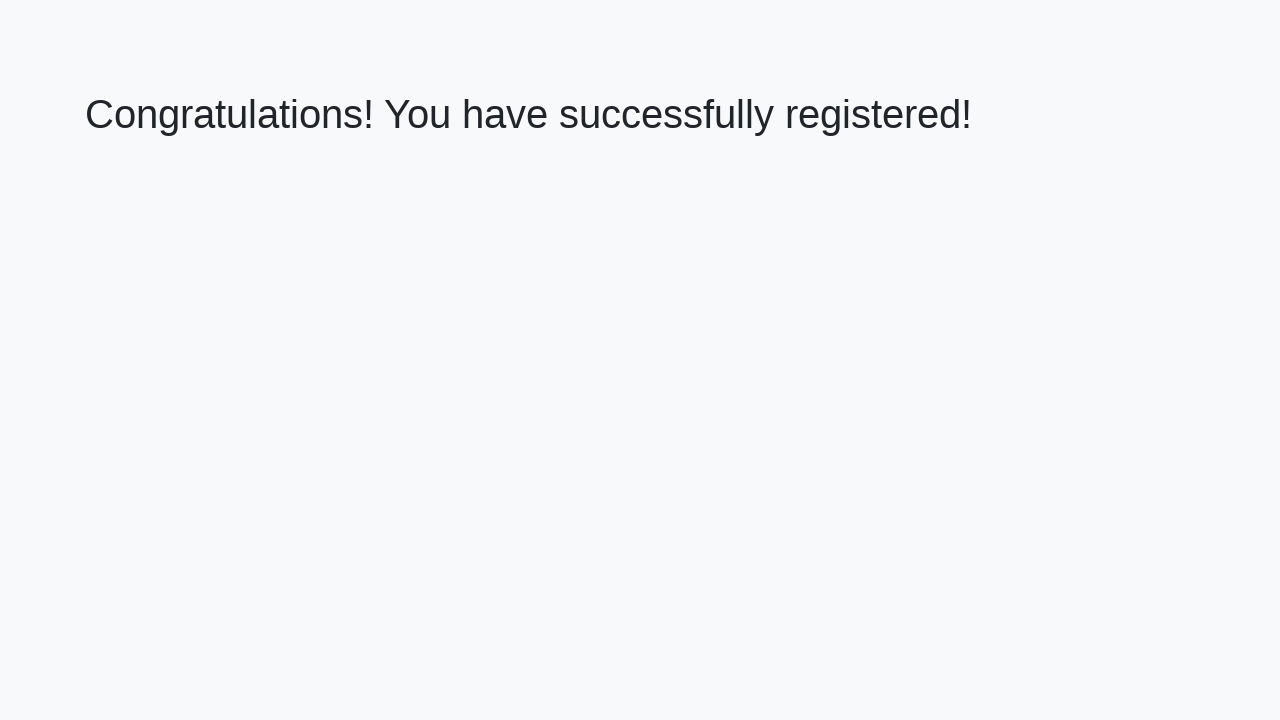

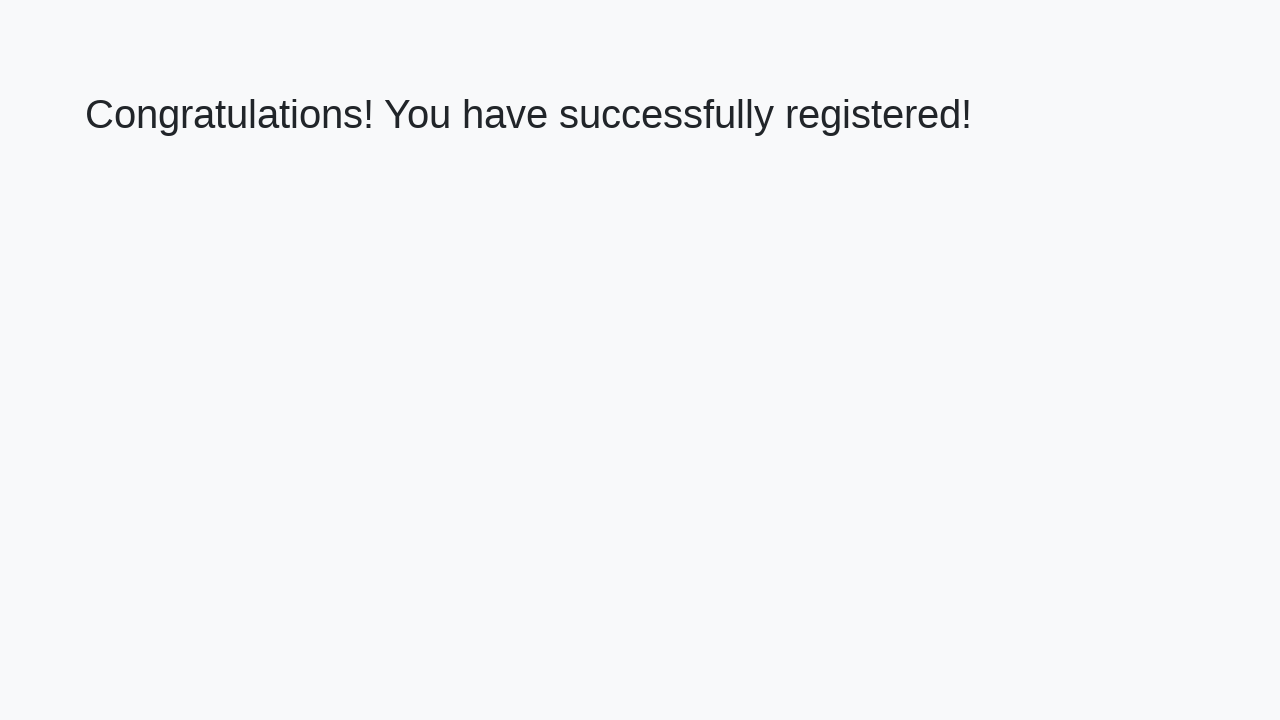